Tests dropdown selection functionality on a registration form by selecting values from year, month, and day dropdown menus

Starting URL: http://demo.automationtesting.in/Register.html

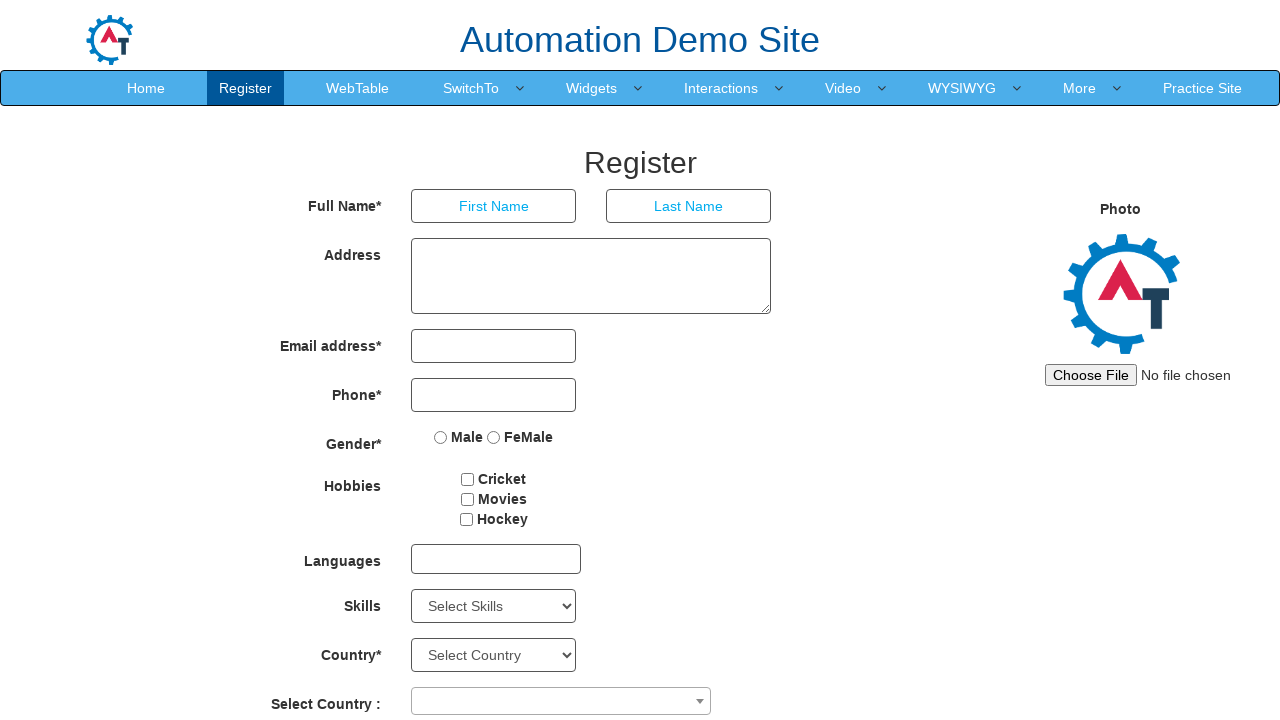

Selected year from dropdown (index 30) on #yearbox
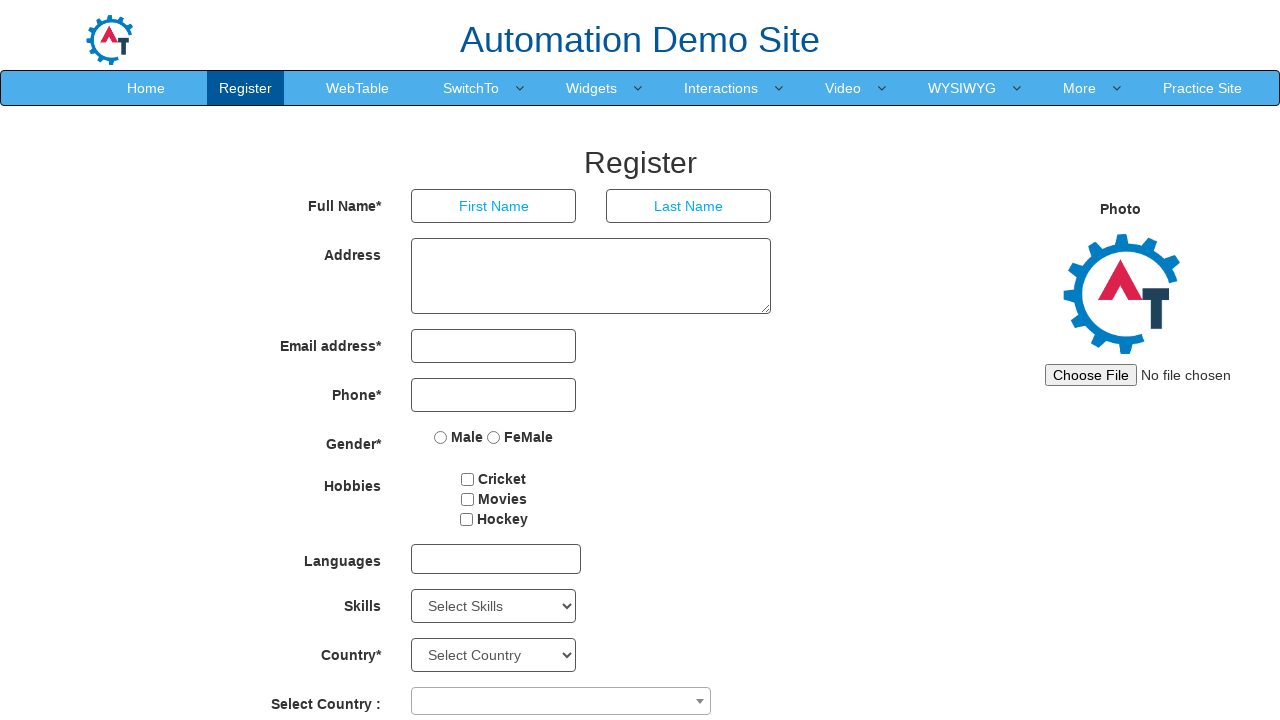

Selected month from dropdown (index 6) on [placeholder='Month']
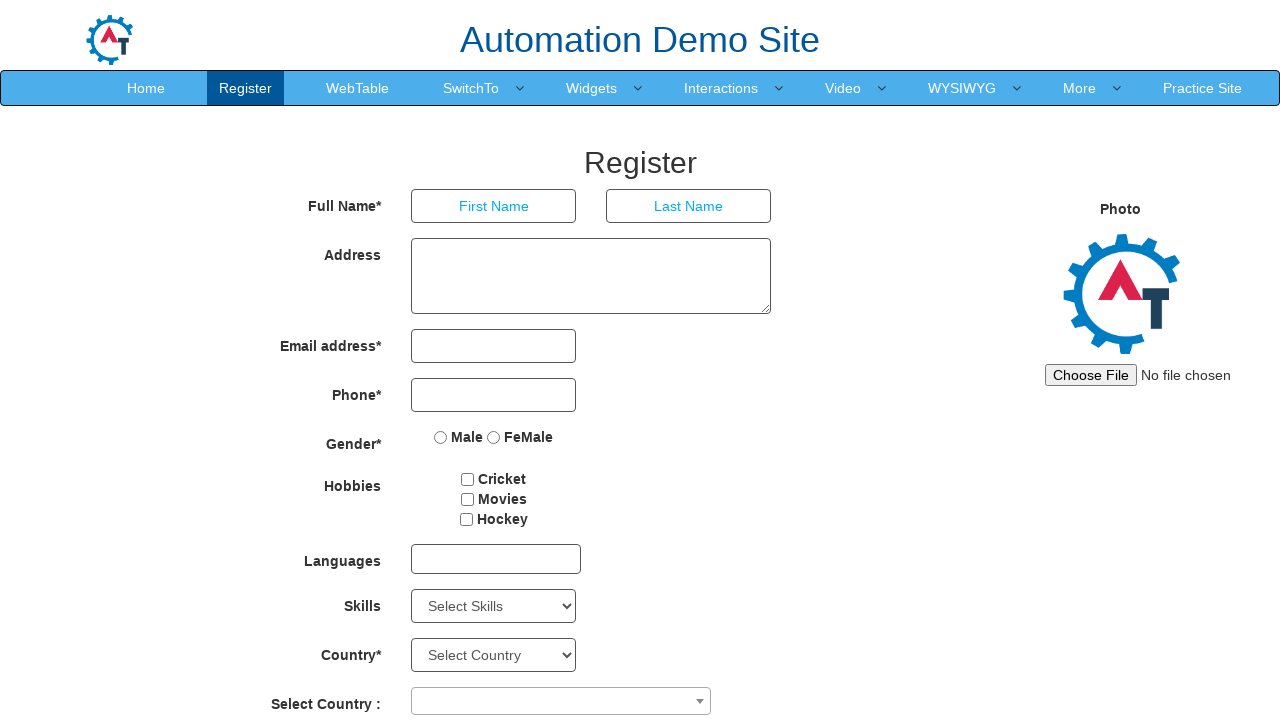

Selected day from dropdown (index 15) on #daybox
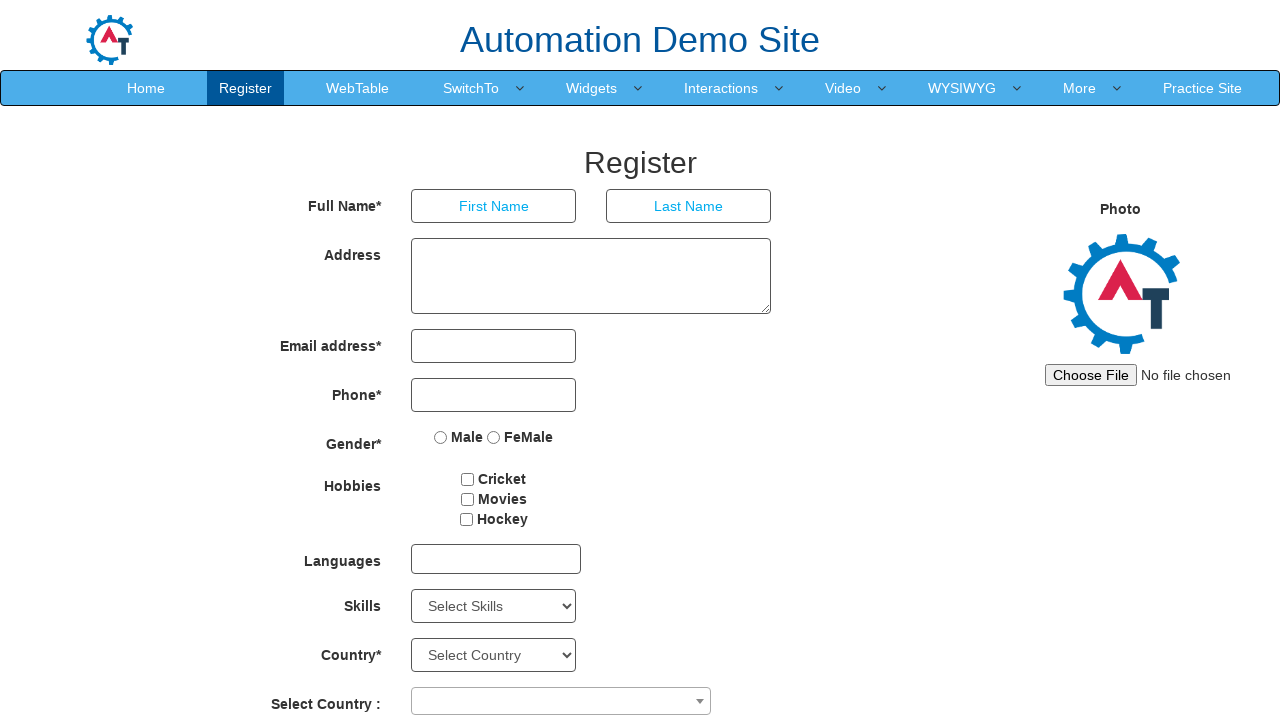

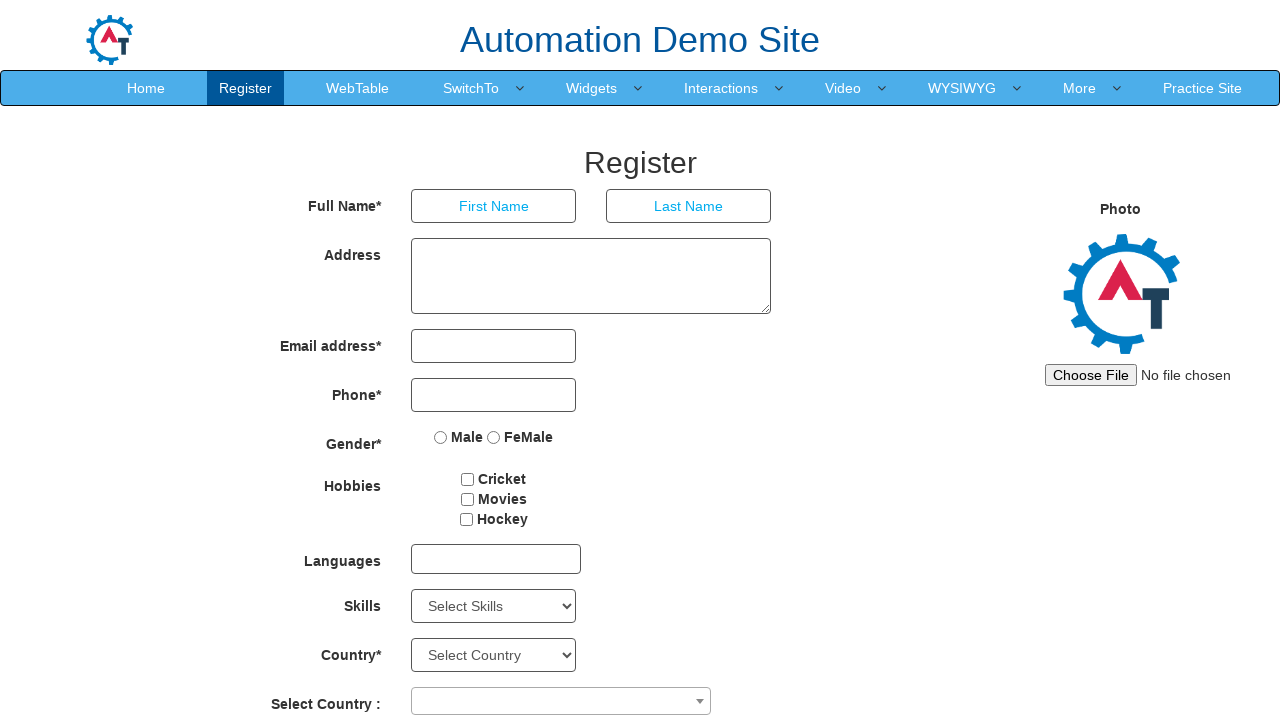